Tests the JPL Space image gallery by clicking the full image button and verifying the modal image loads

Starting URL: https://data-class-jpl-space.s3.amazonaws.com/JPL_Space/index.html

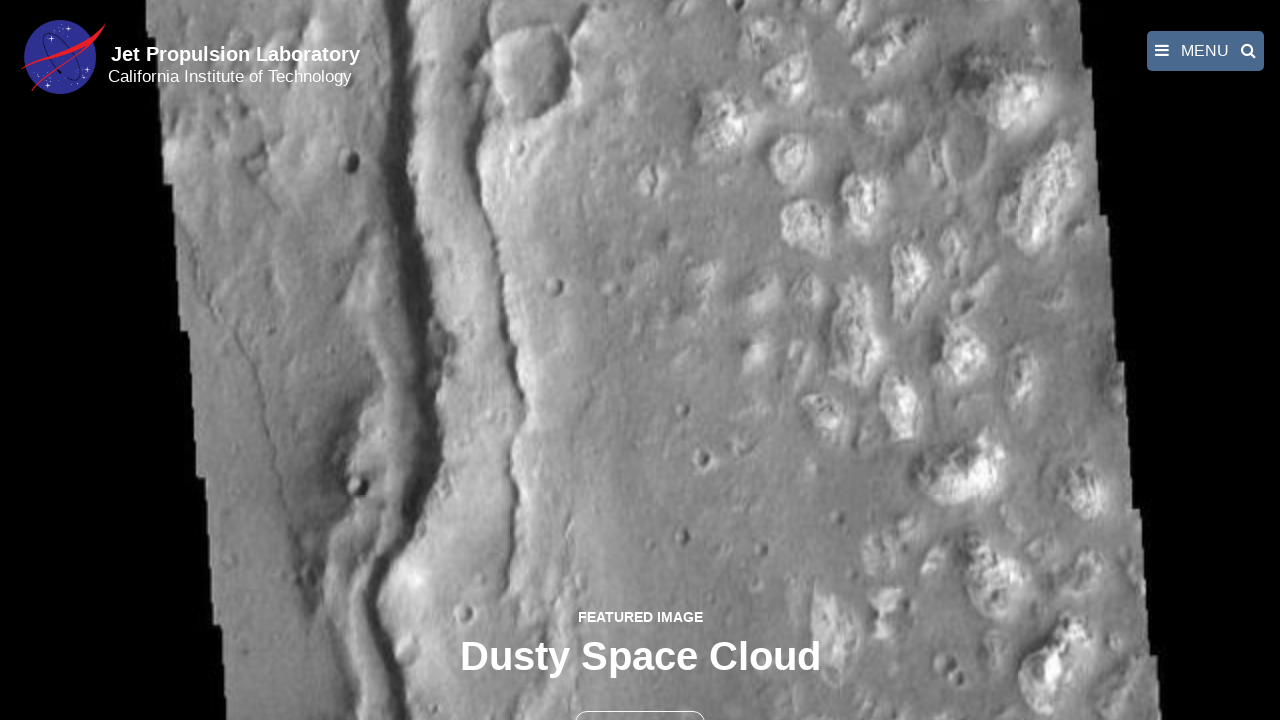

Clicked the full image button to open lightbox at (640, 699) on button >> nth=1
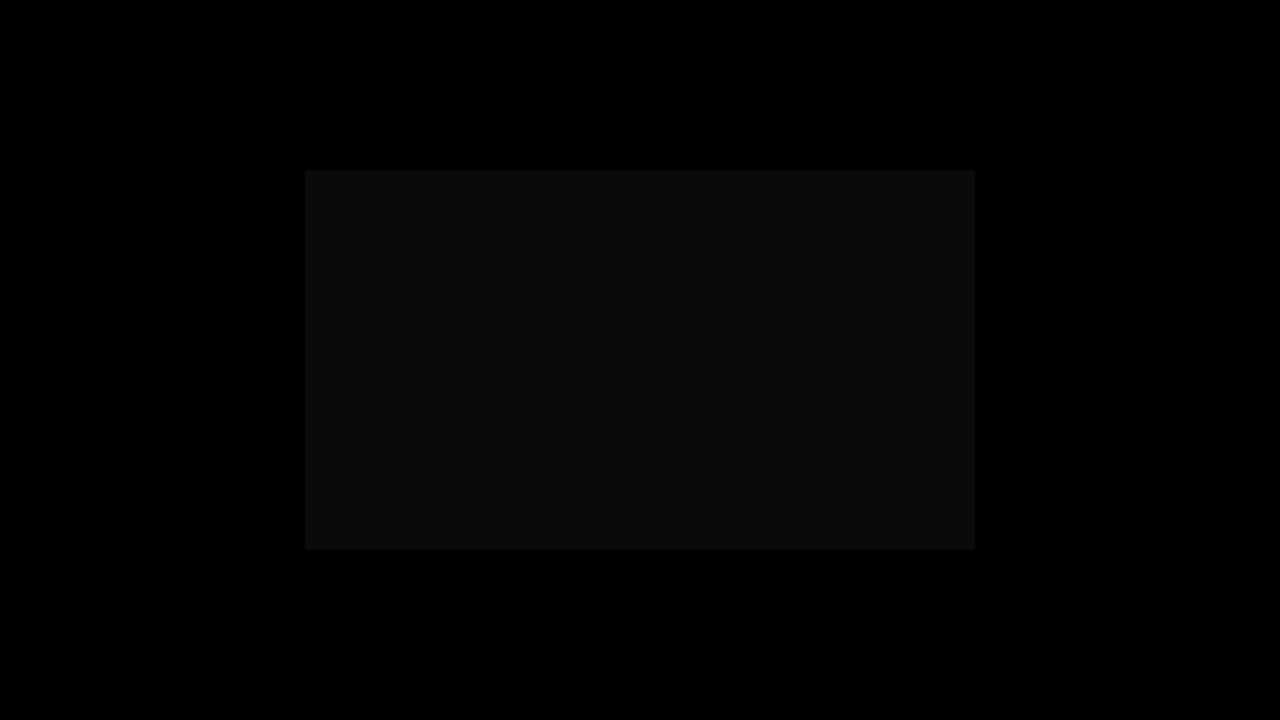

Modal image loaded in lightbox
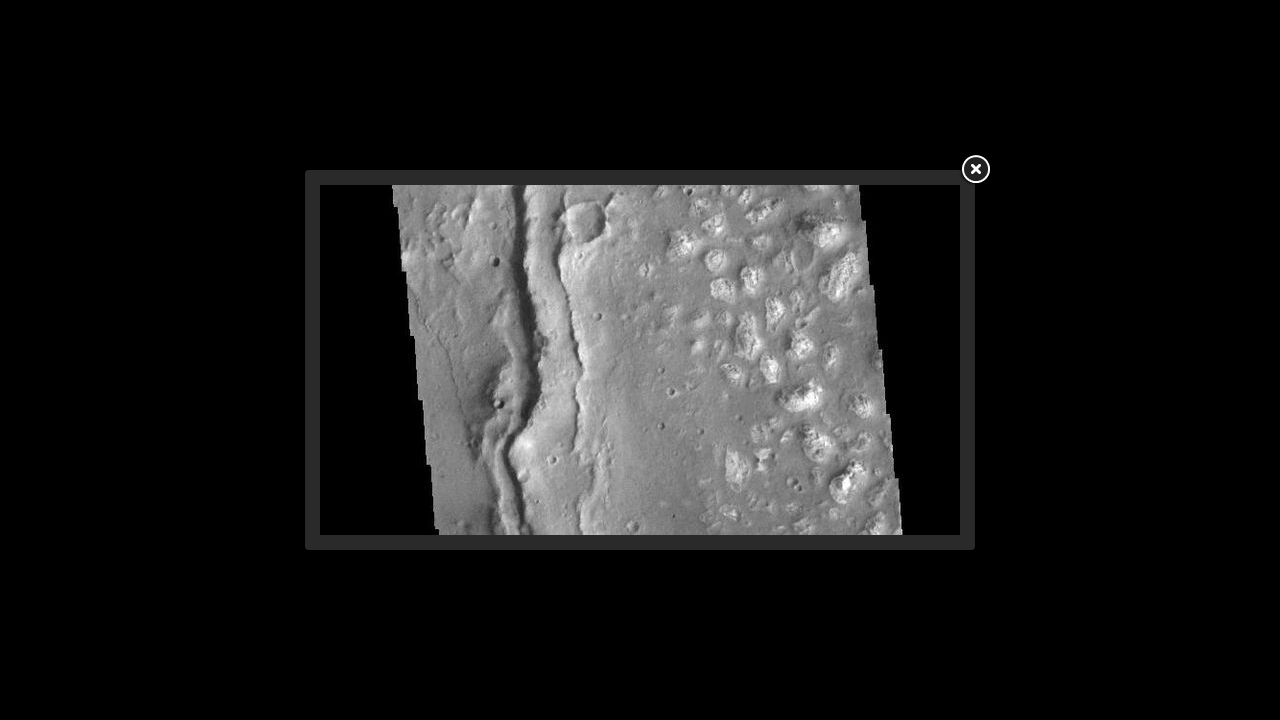

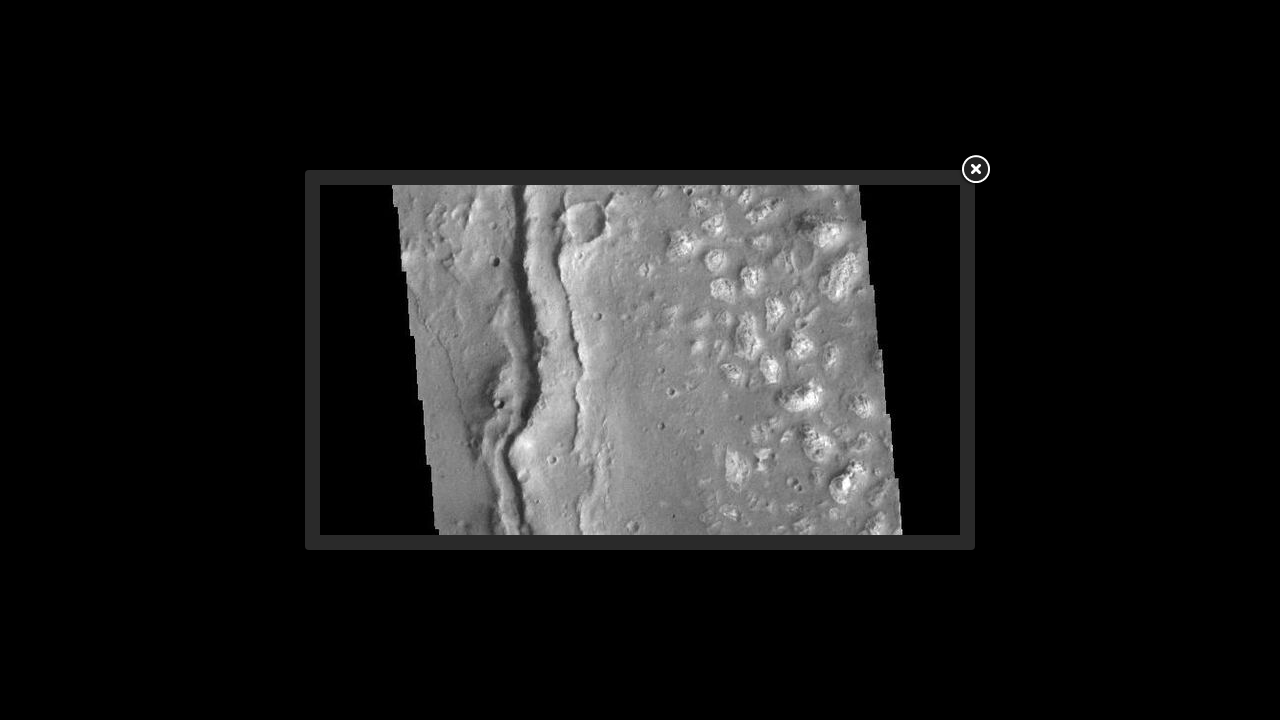